Tests filtering to show only completed todo items

Starting URL: https://demo.playwright.dev/todomvc

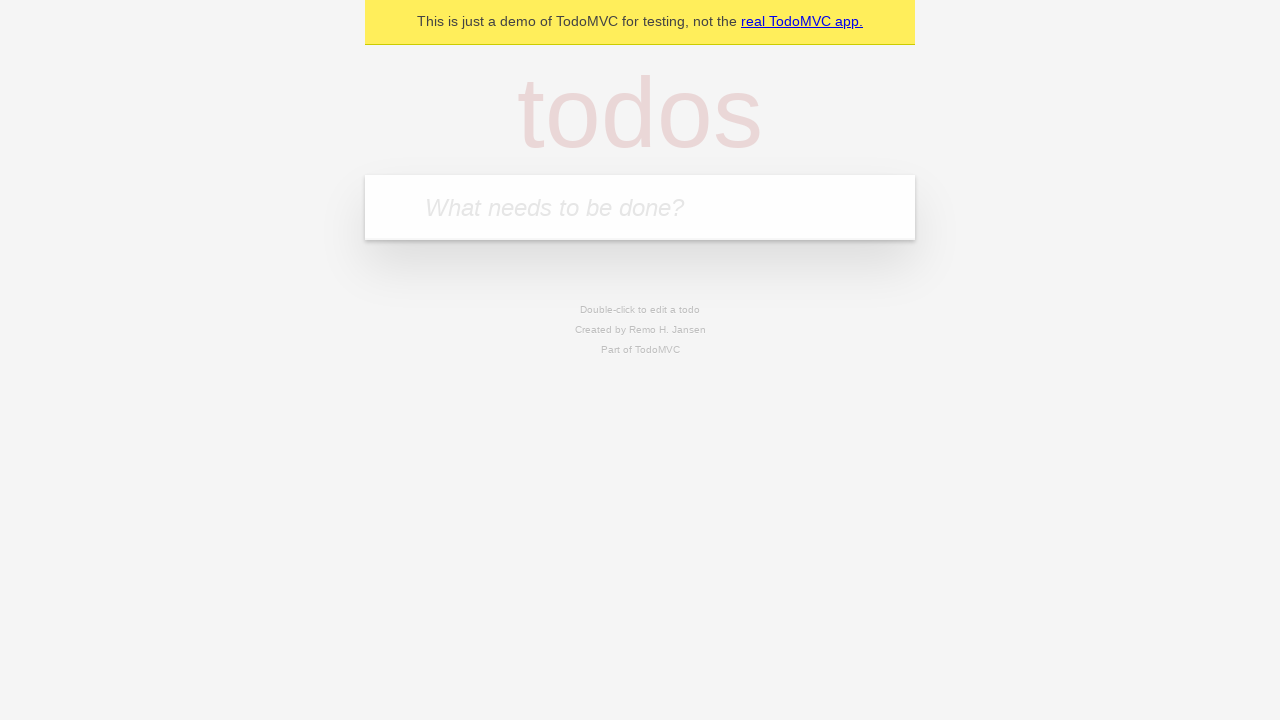

Located the 'What needs to be done?' input field
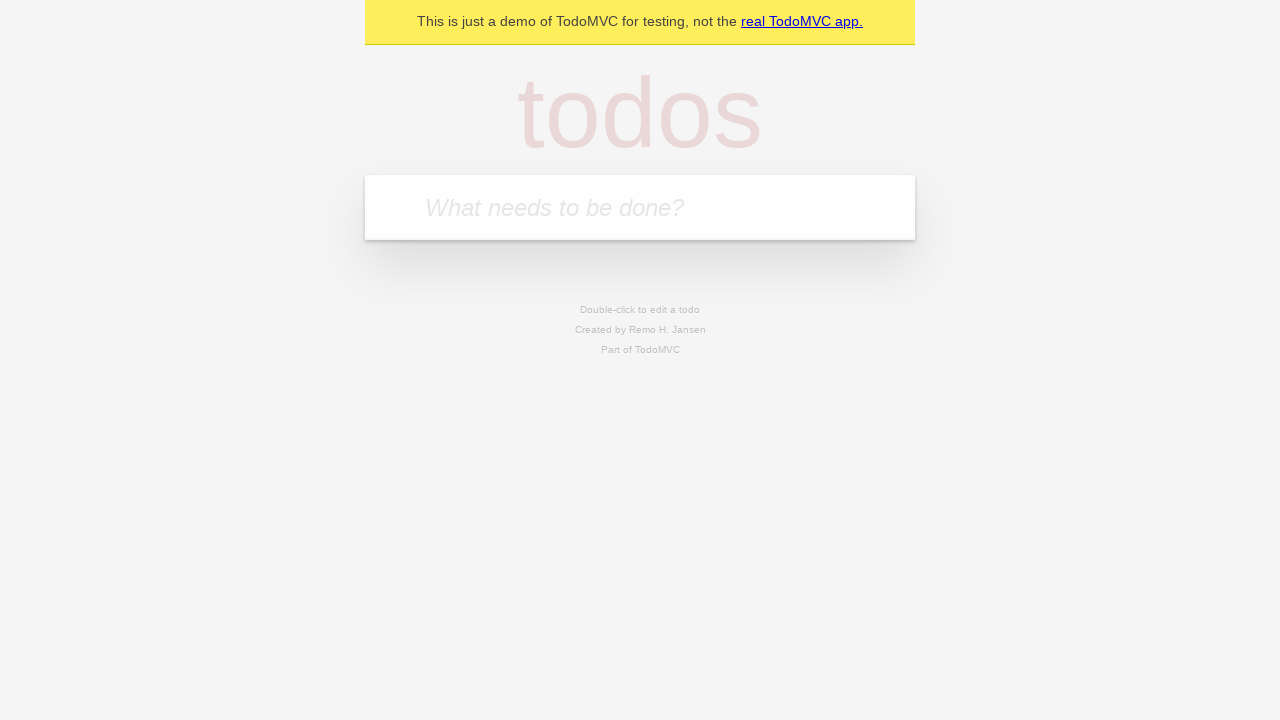

Filled todo input with 'buy some cheese' on internal:attr=[placeholder="What needs to be done?"i]
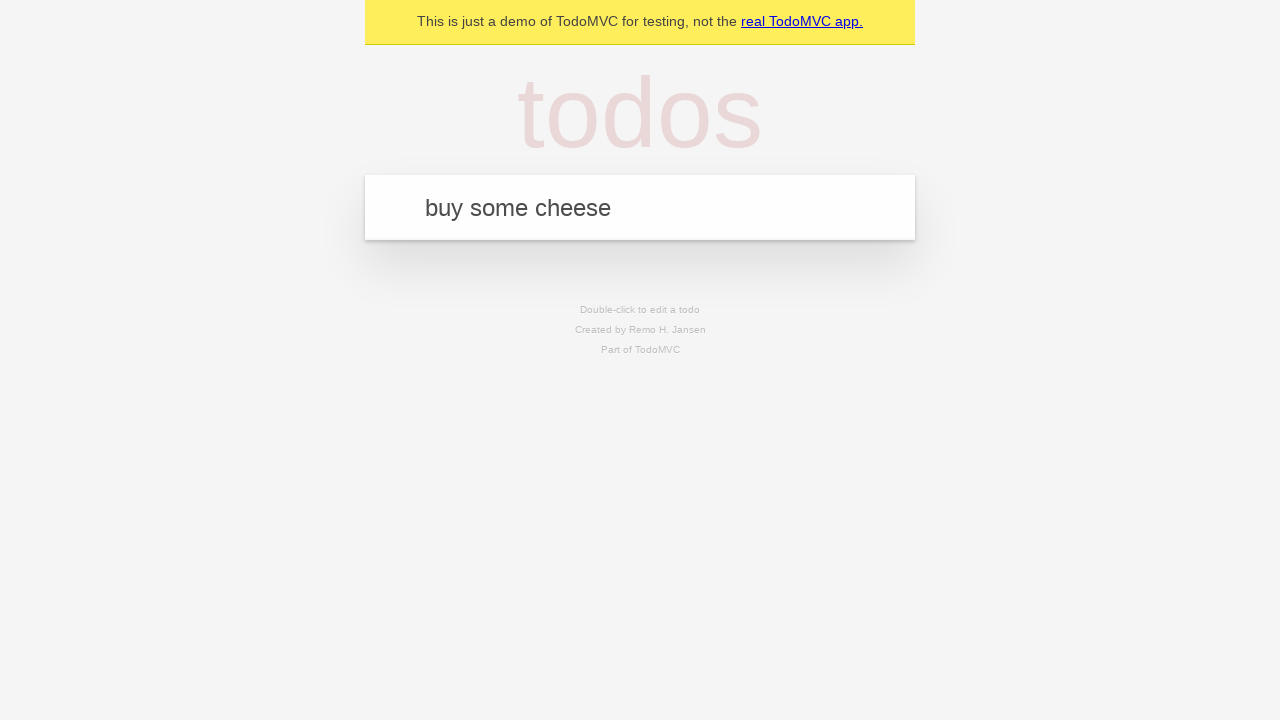

Pressed Enter to add 'buy some cheese' to the todo list on internal:attr=[placeholder="What needs to be done?"i]
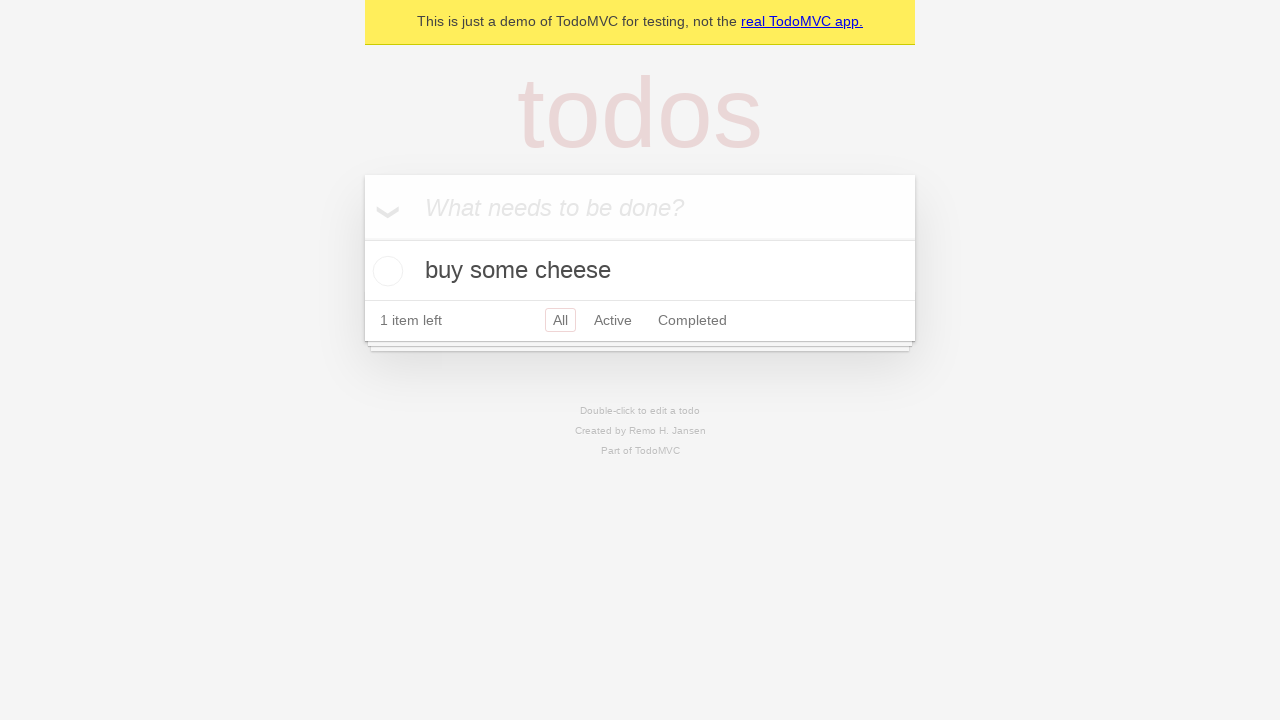

Filled todo input with 'feed the cat' on internal:attr=[placeholder="What needs to be done?"i]
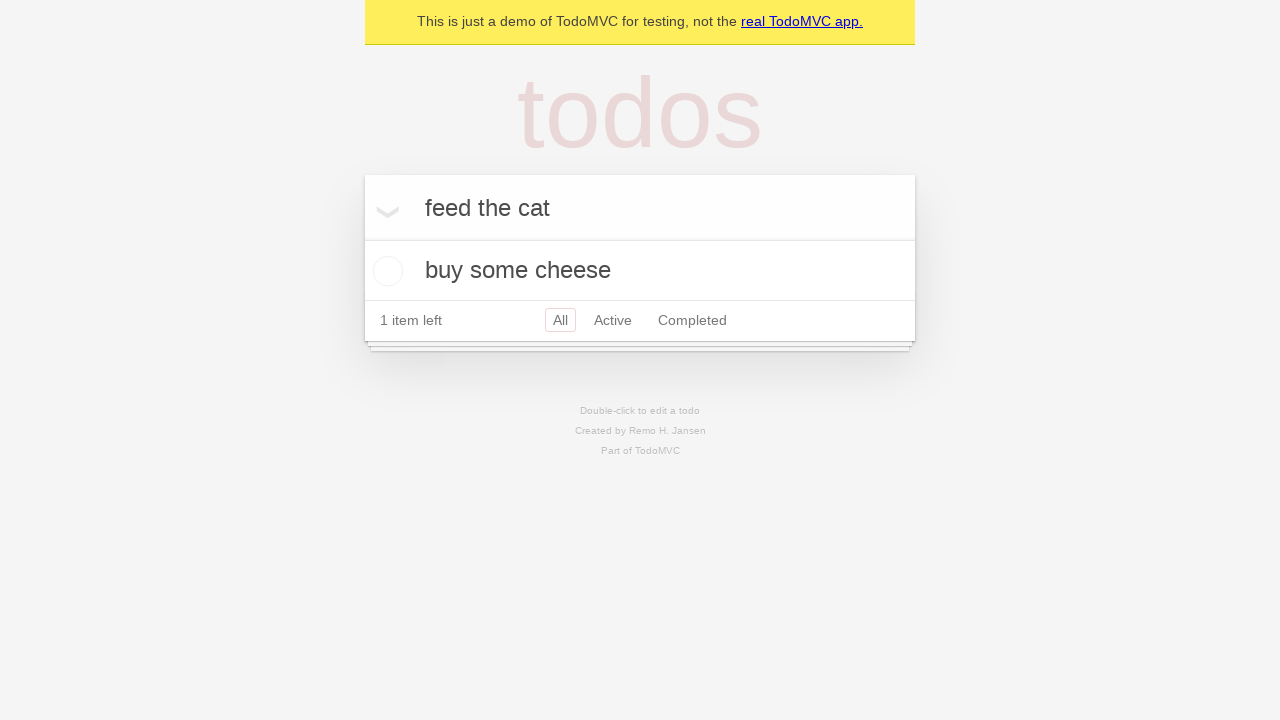

Pressed Enter to add 'feed the cat' to the todo list on internal:attr=[placeholder="What needs to be done?"i]
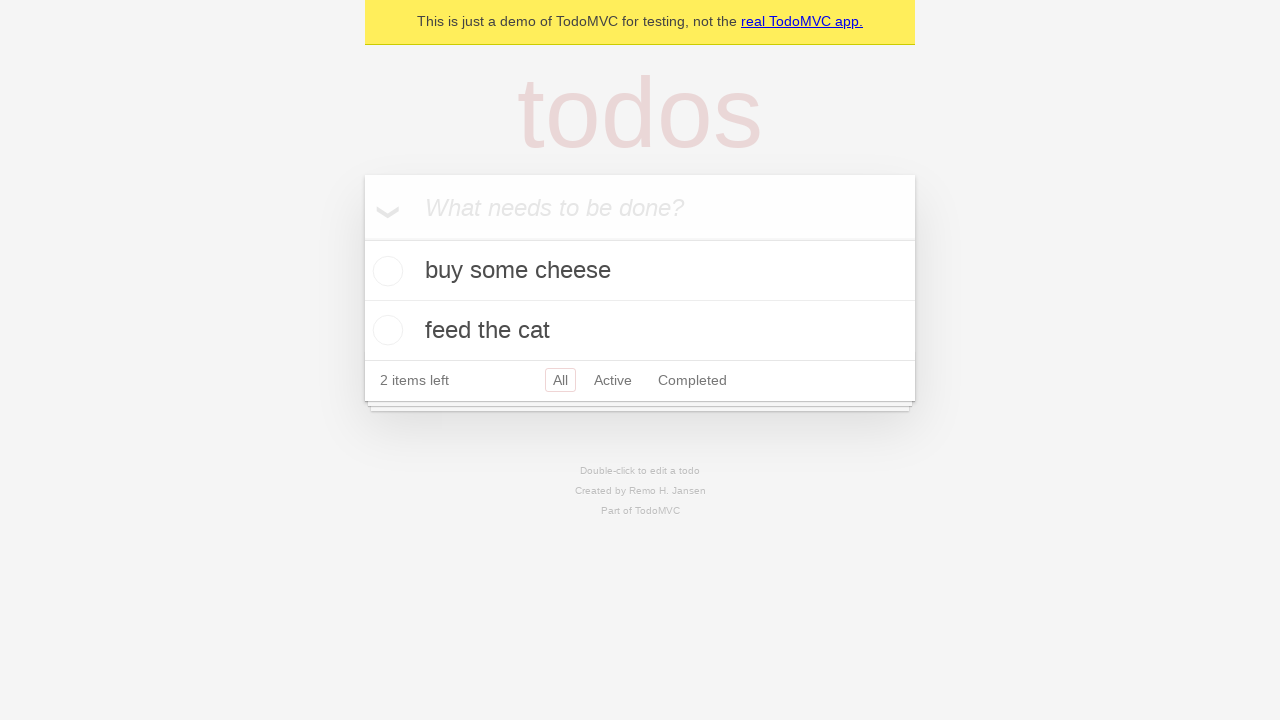

Filled todo input with 'book a doctors appointment' on internal:attr=[placeholder="What needs to be done?"i]
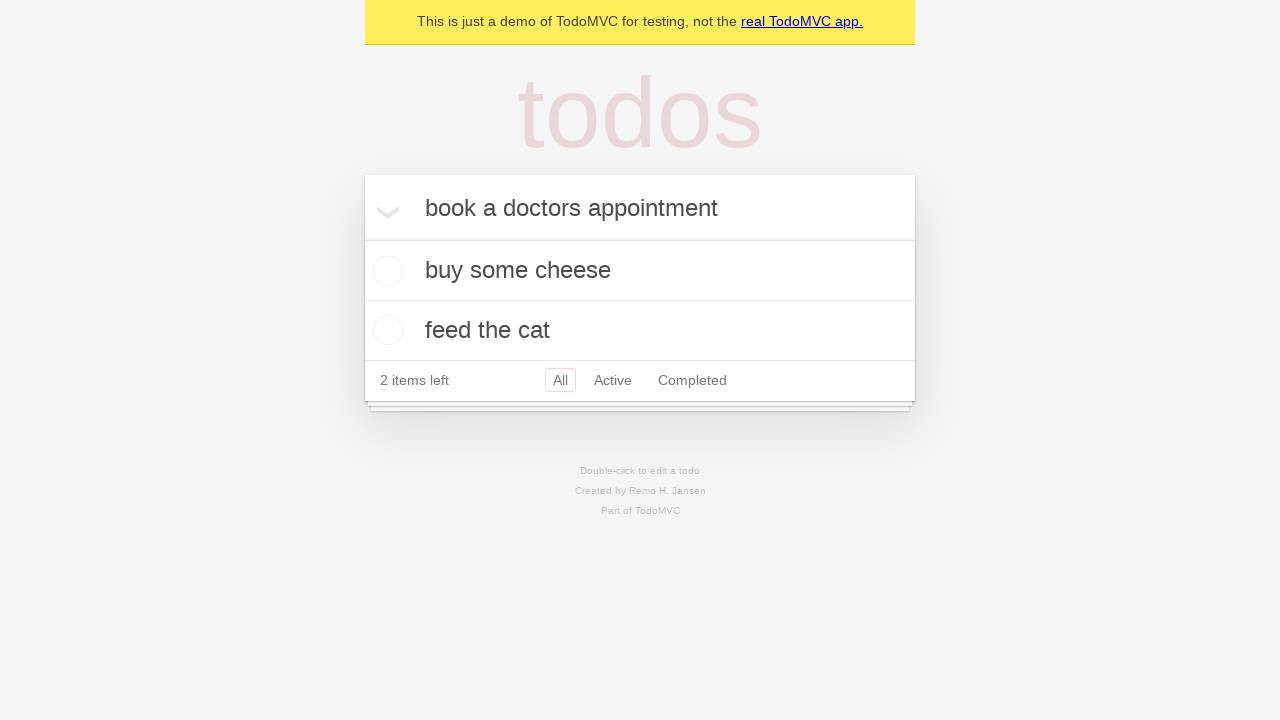

Pressed Enter to add 'book a doctors appointment' to the todo list on internal:attr=[placeholder="What needs to be done?"i]
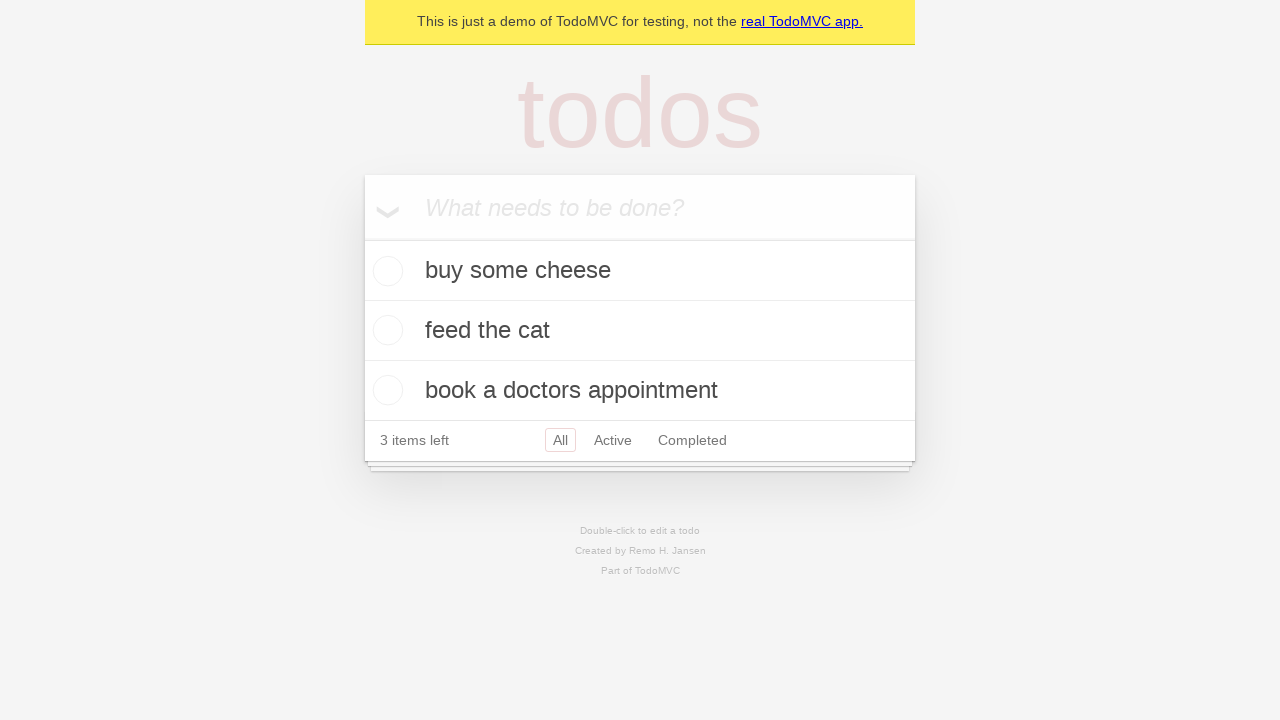

All three todo items have been added to the list
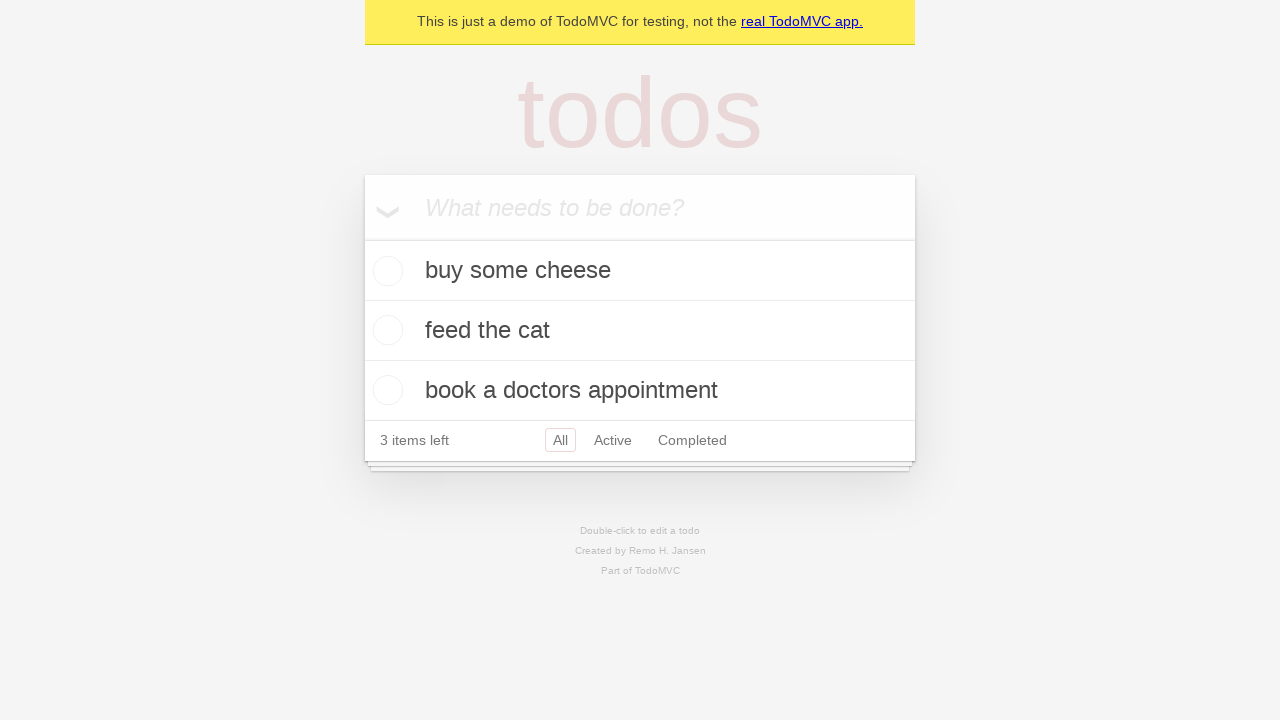

Marked the second todo item ('feed the cat') as completed at (385, 330) on internal:testid=[data-testid="todo-item"s] >> nth=1 >> internal:role=checkbox
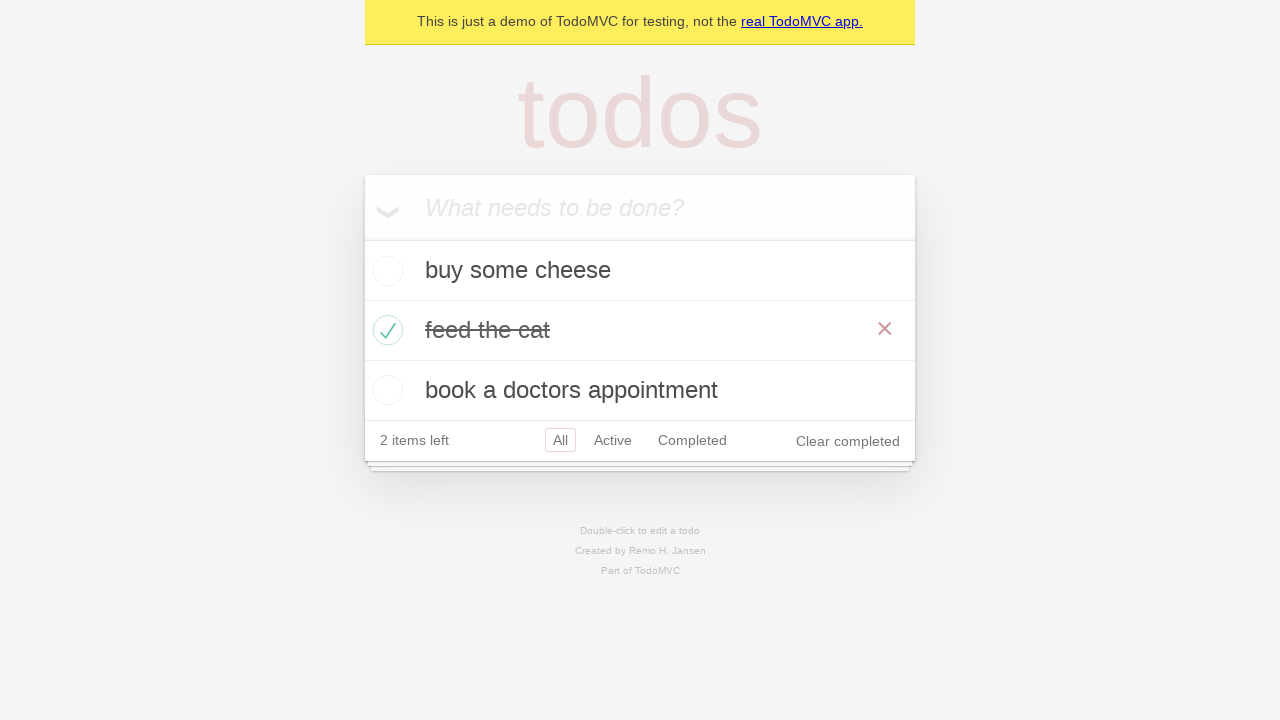

Clicked the 'Completed' filter link at (692, 440) on internal:role=link[name="Completed"i]
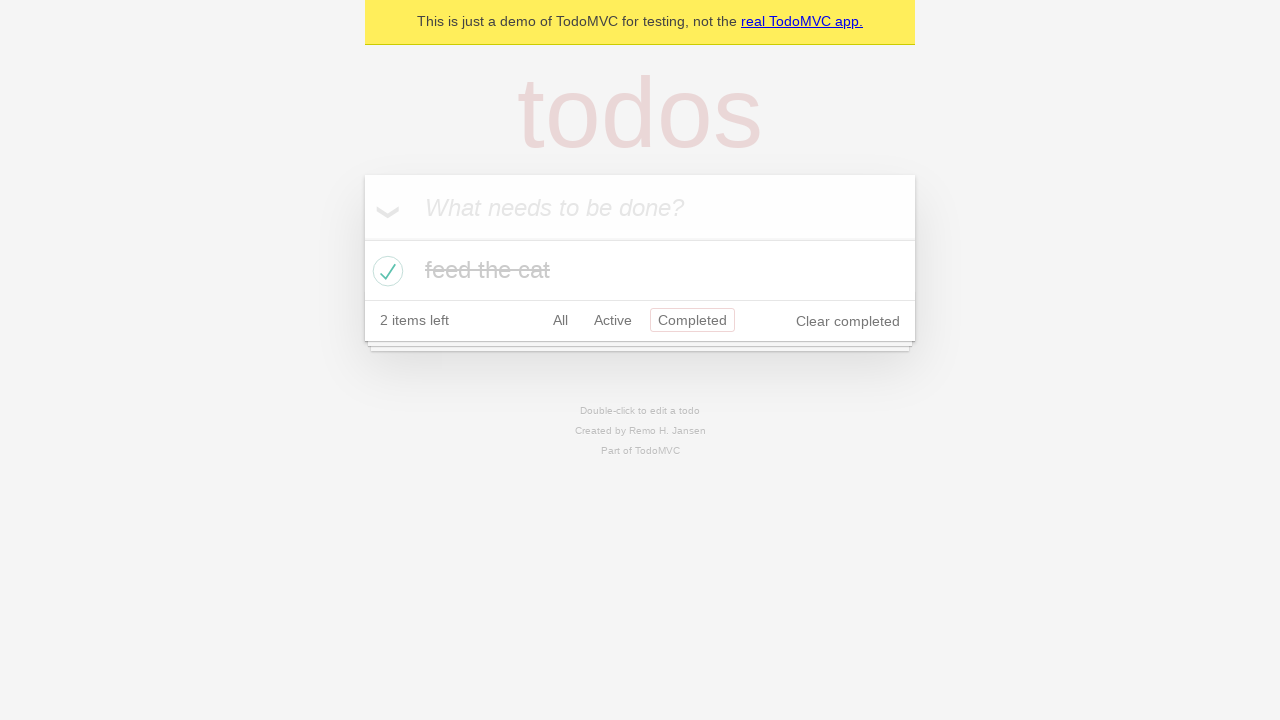

Filtered view is now displaying only the 1 completed item
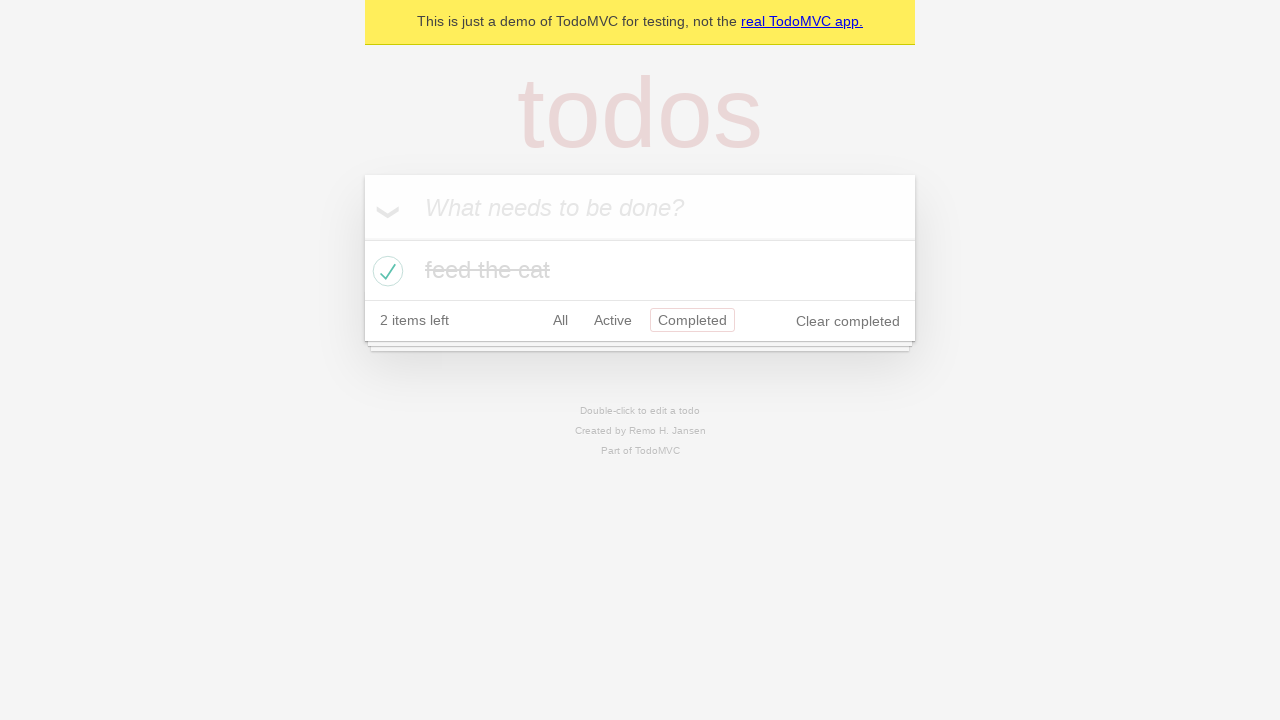

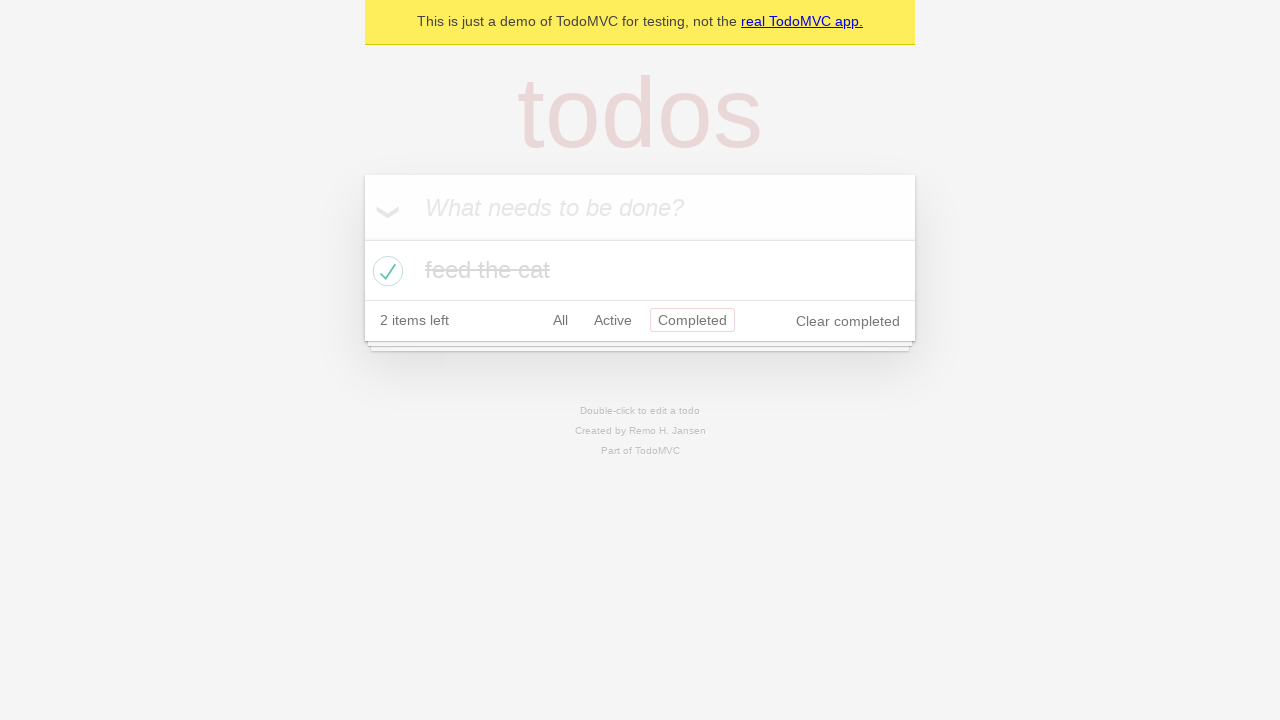